Tests geolocation functionality by clicking the "Where am I?" button and verifying that latitude/longitude coordinates are displayed

Starting URL: https://the-internet.herokuapp.com/geolocation

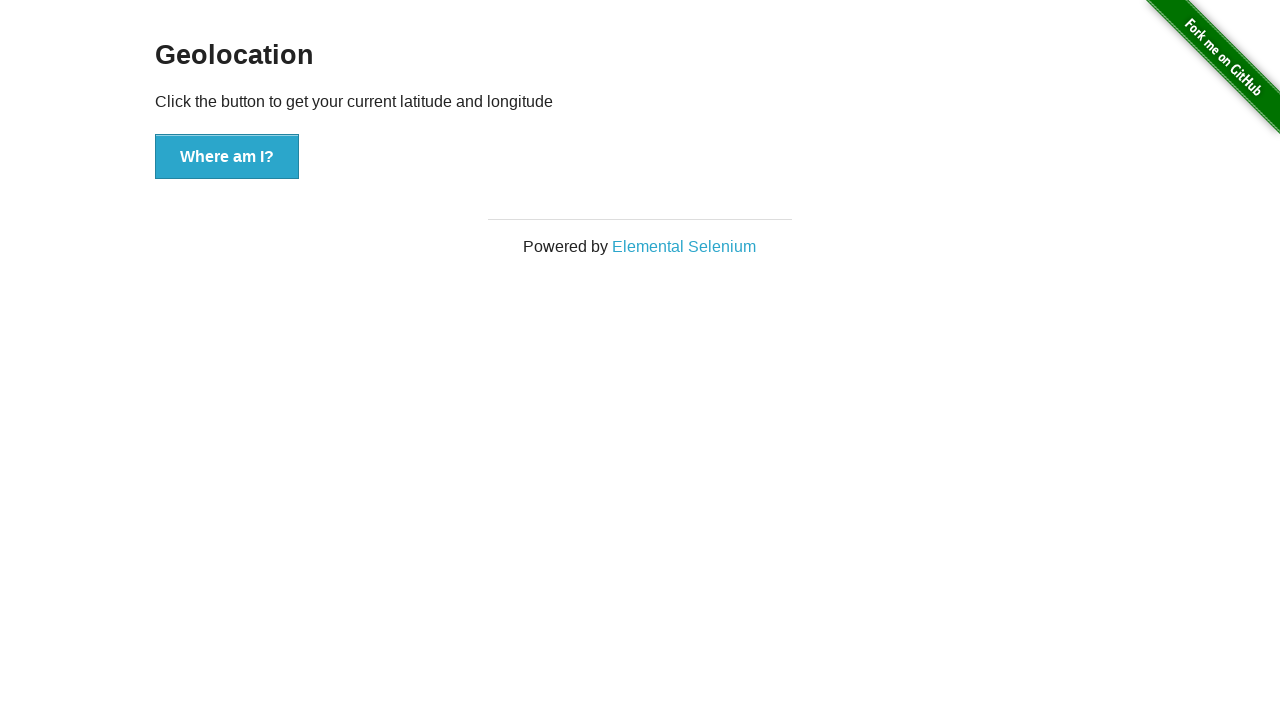

Granted geolocation permissions to browser context
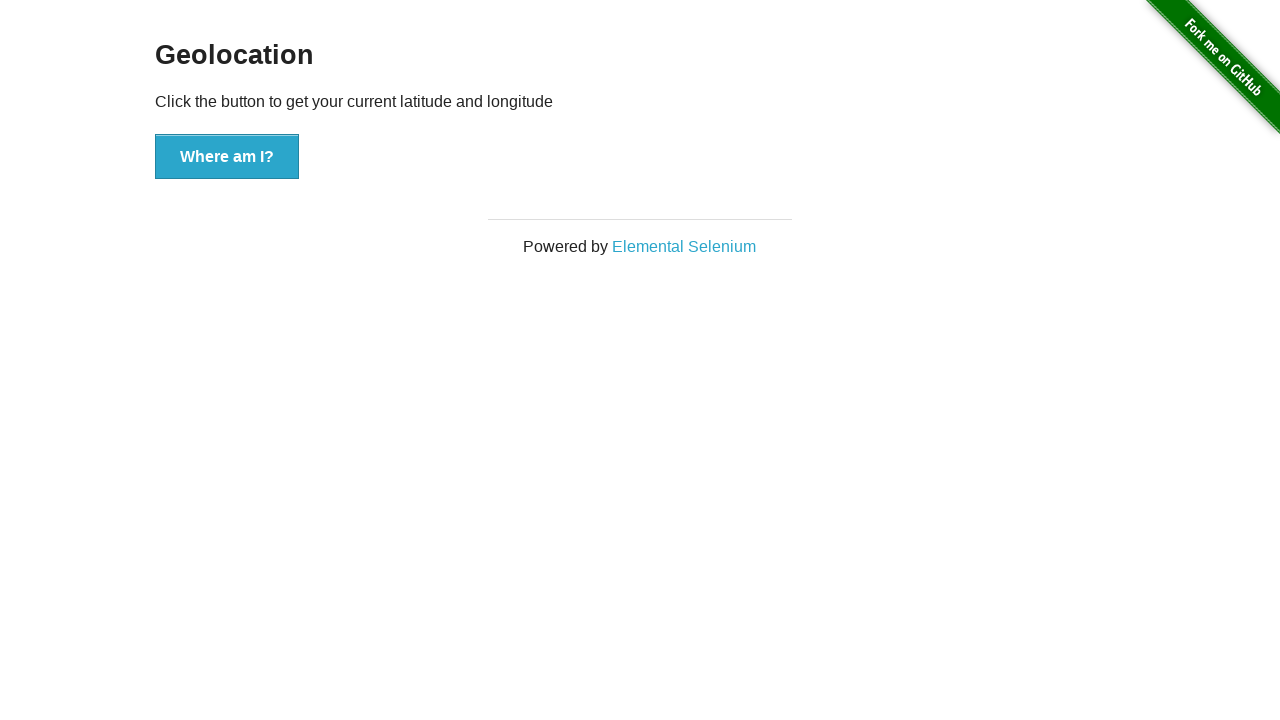

Set geolocation to San Francisco coordinates (37.7749, -122.4194)
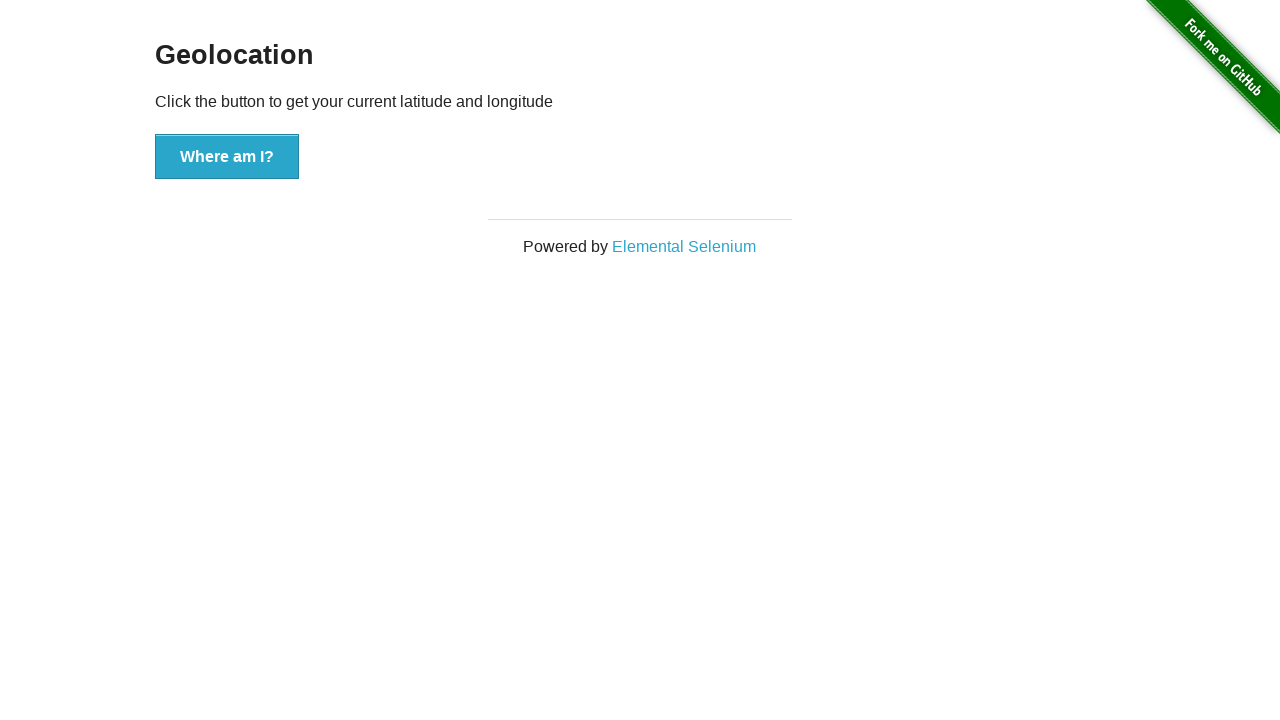

Clicked the 'Where am I?' button to retrieve geolocation at (227, 157) on button:has-text('Where am I?')
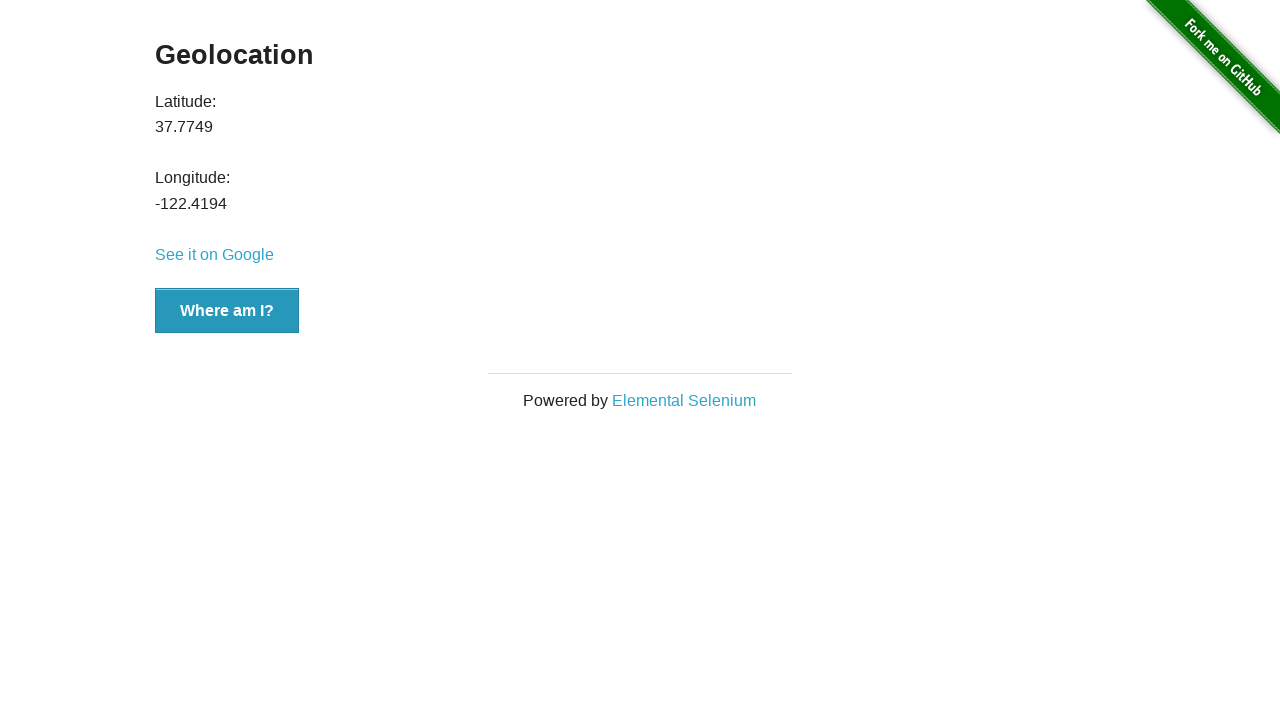

Latitude value element appeared on page
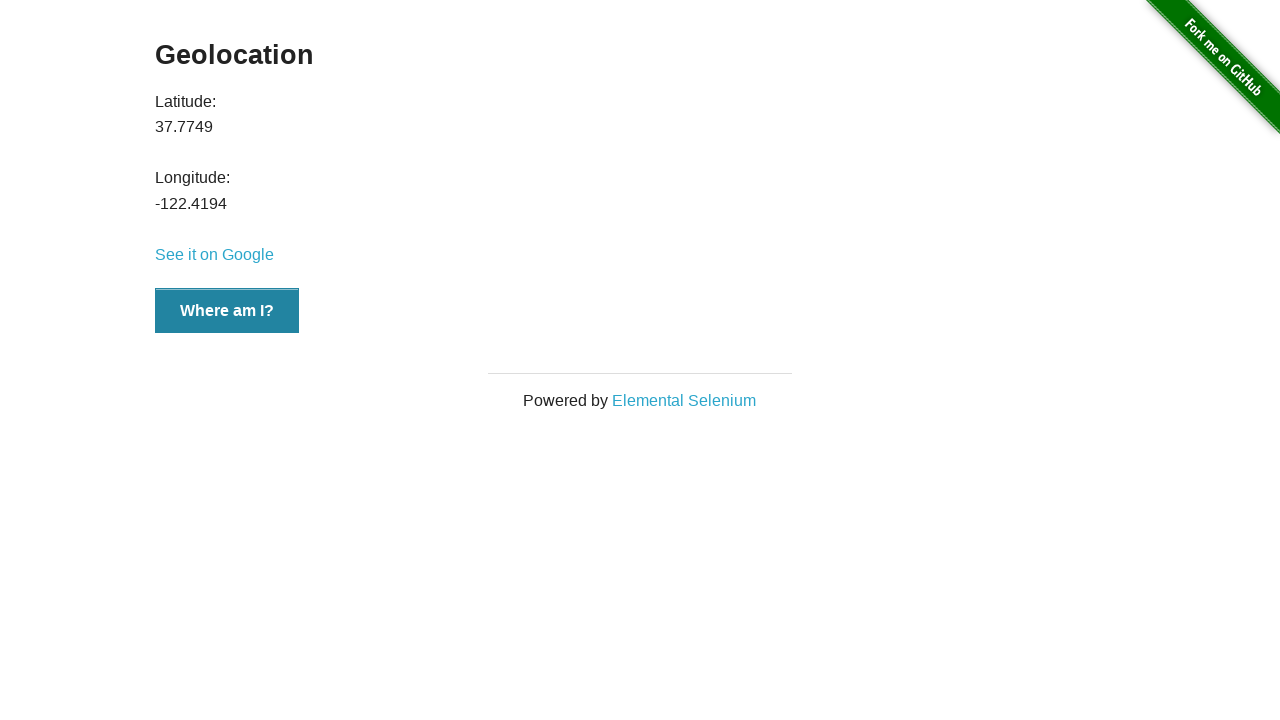

Longitude value element appeared on page
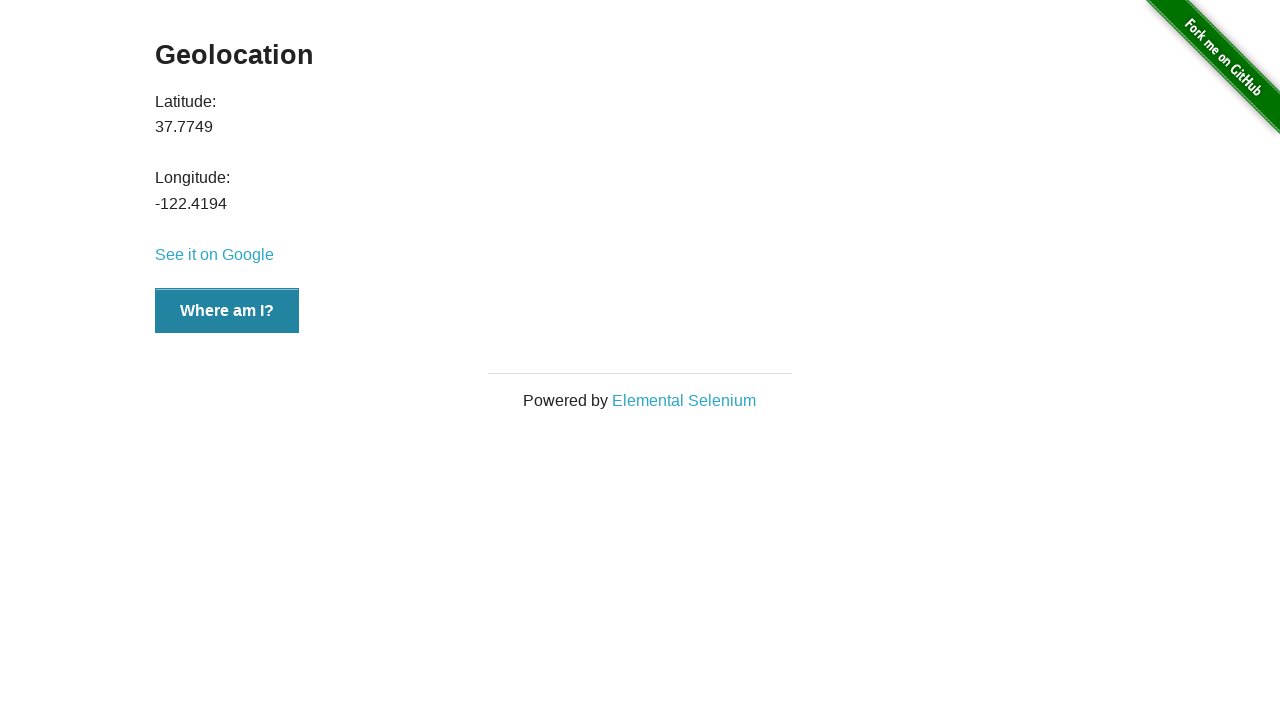

Clicked the 'See it on Google' link to view location on Google Maps at (214, 255) on a:has-text('See it on Google')
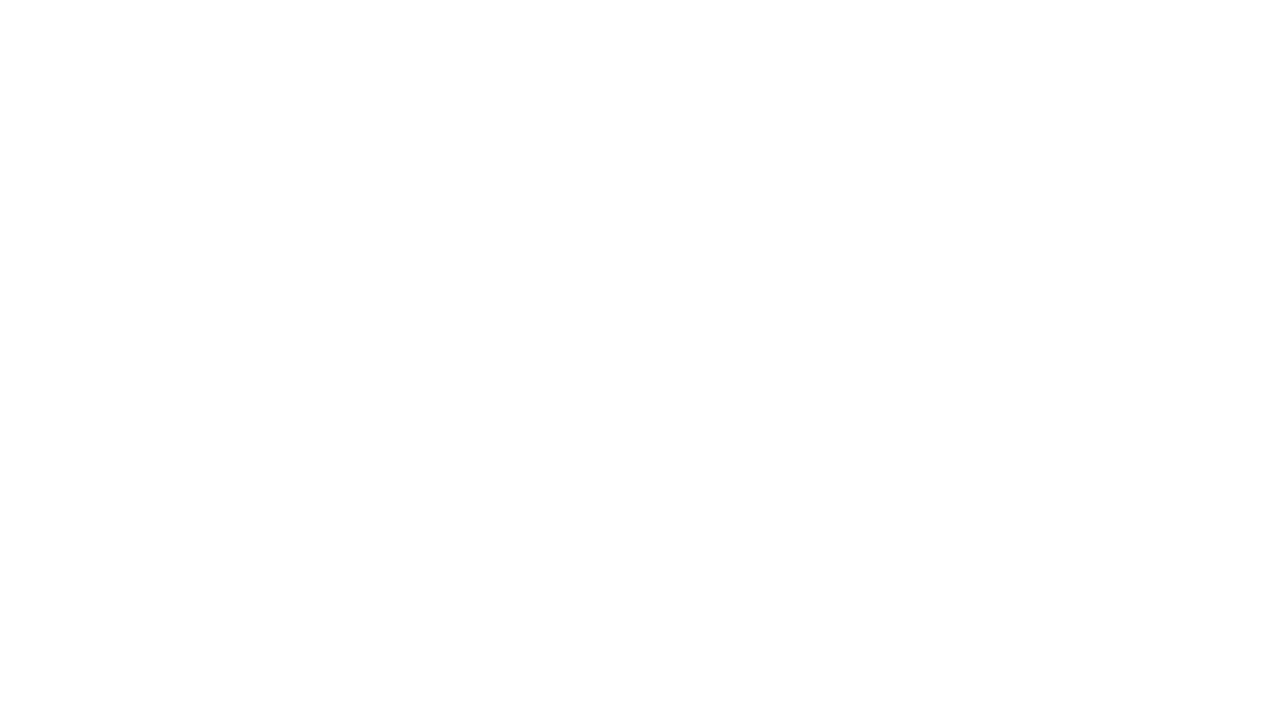

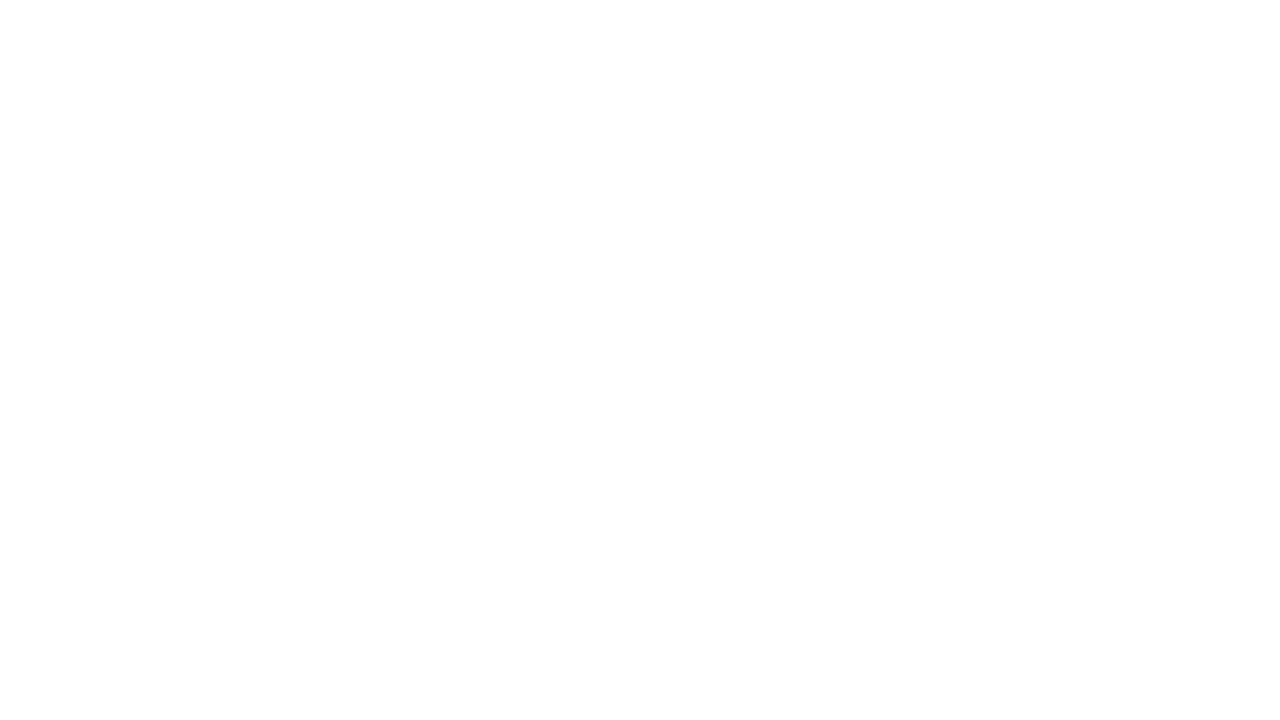